Tests selecting an option from the dropdown by its visible text and verifies the selection

Starting URL: https://the-internet.herokuapp.com/dropdown

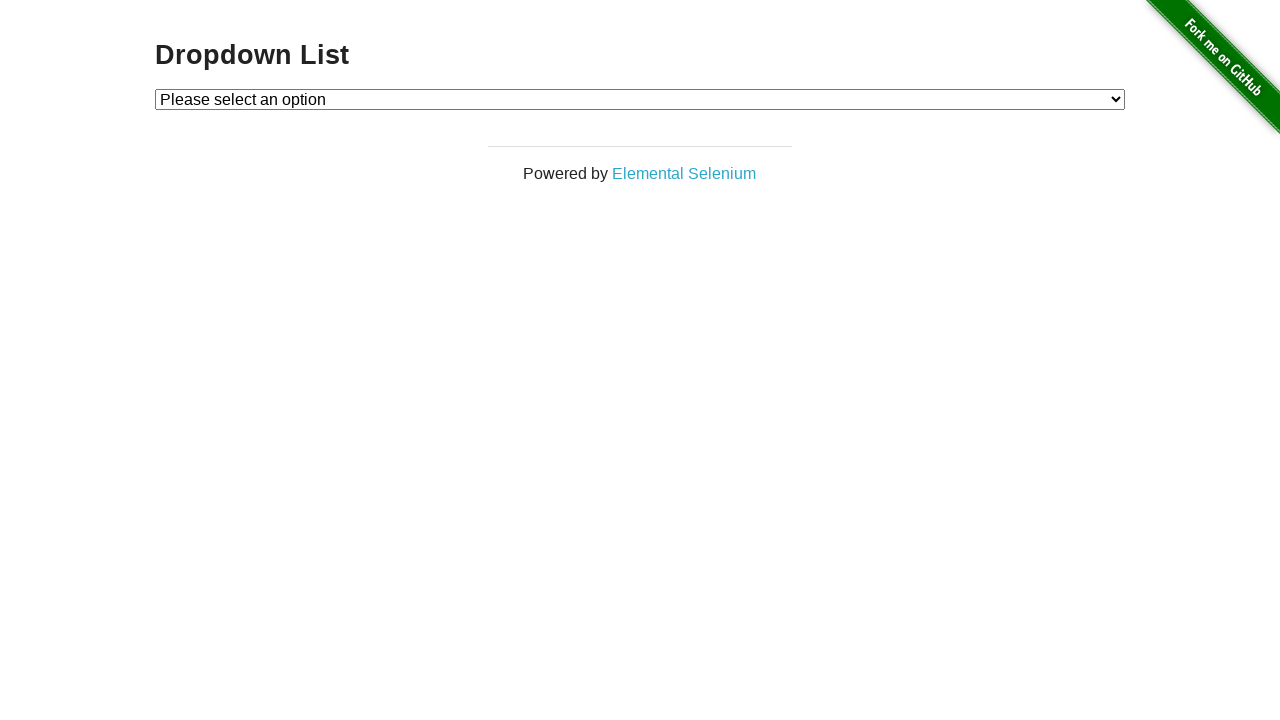

Navigated to dropdown page at https://the-internet.herokuapp.com/dropdown
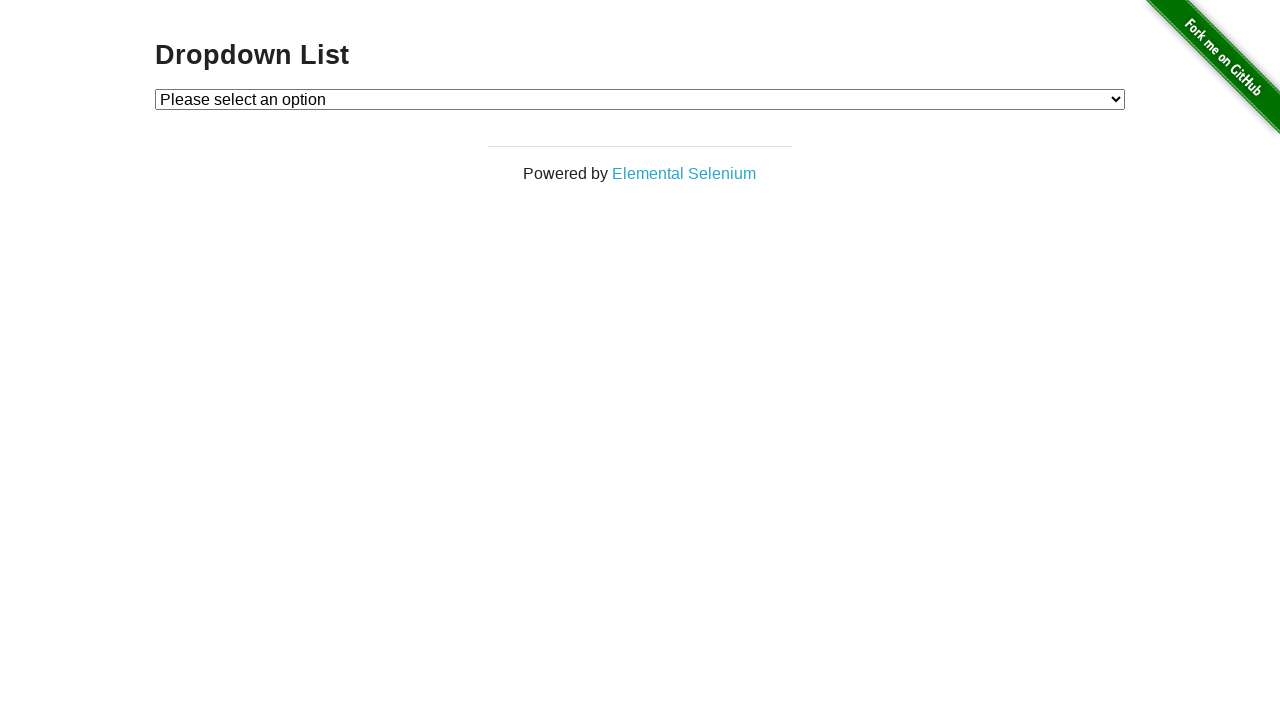

Selected 'Option 1' from dropdown by text label on #dropdown
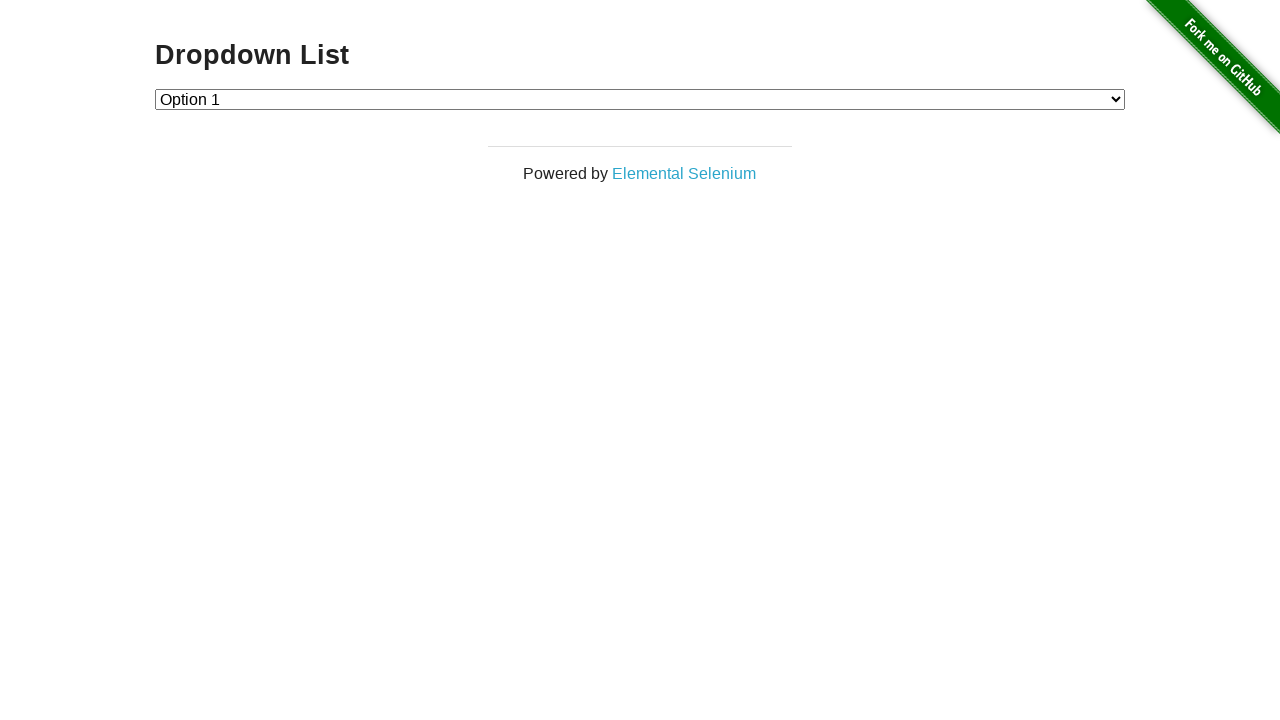

Retrieved text content of selected option: Option 1
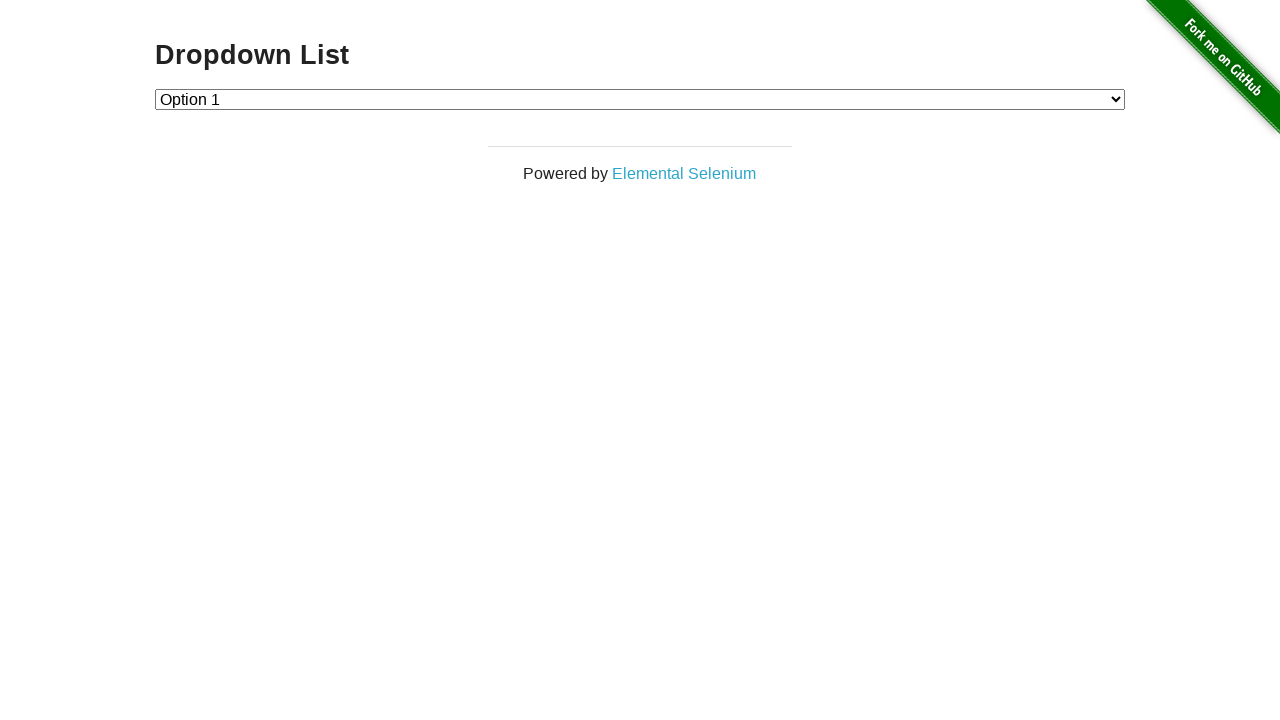

Verified that 'Option 1' is present in the selected option text
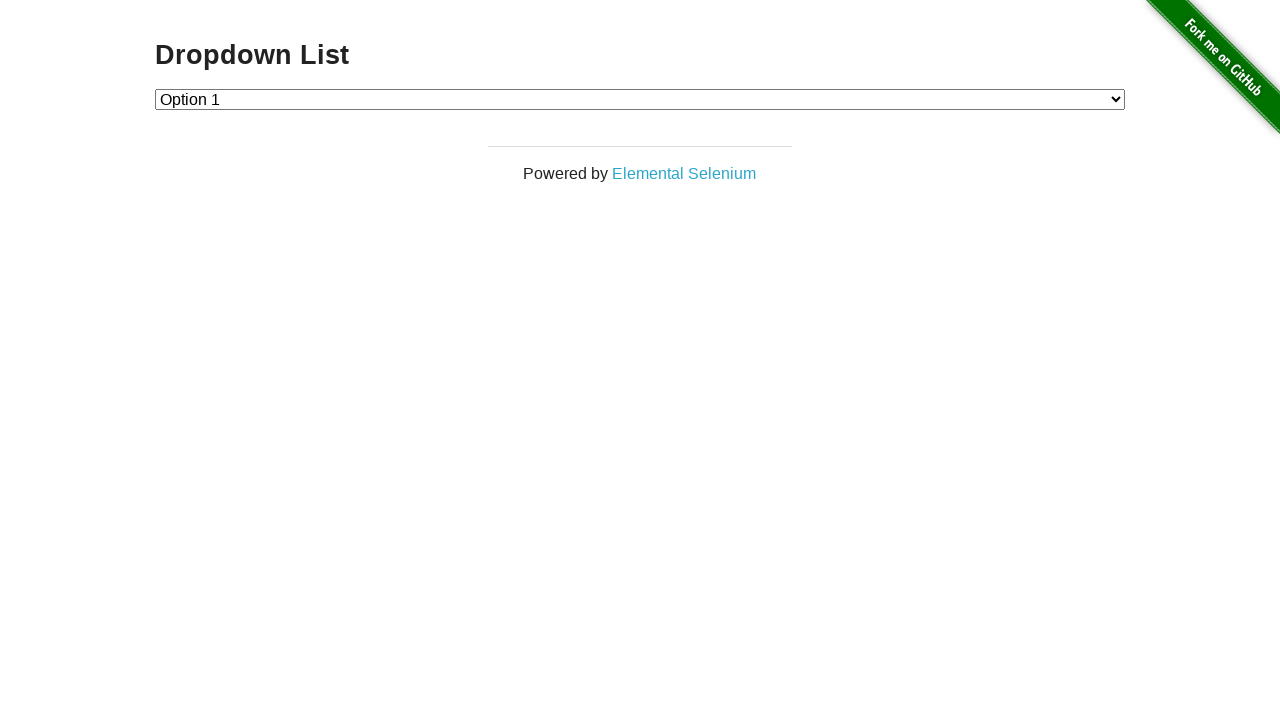

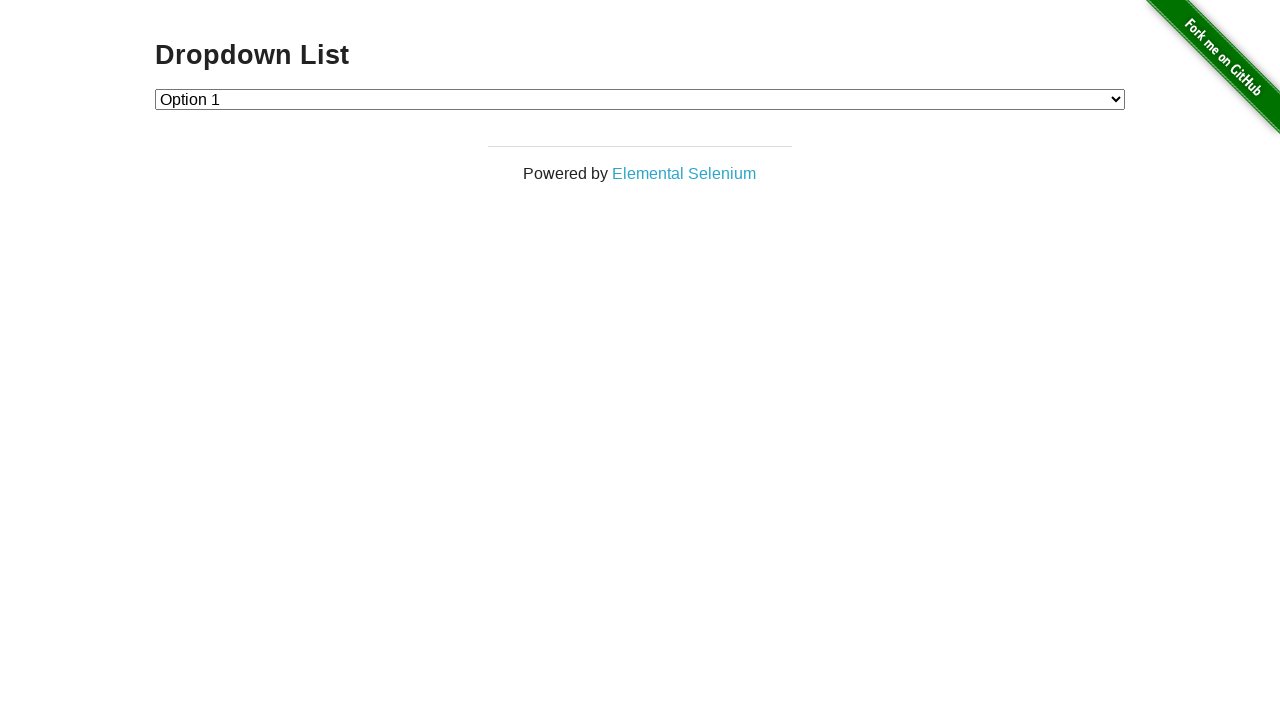